Tests that the WebDriverManager GitHub repository page loads correctly by verifying the page title contains expected text related to Selenium WebDriver and WebDriverManager.

Starting URL: https://github.com/bonigarcia/webdrivermanager

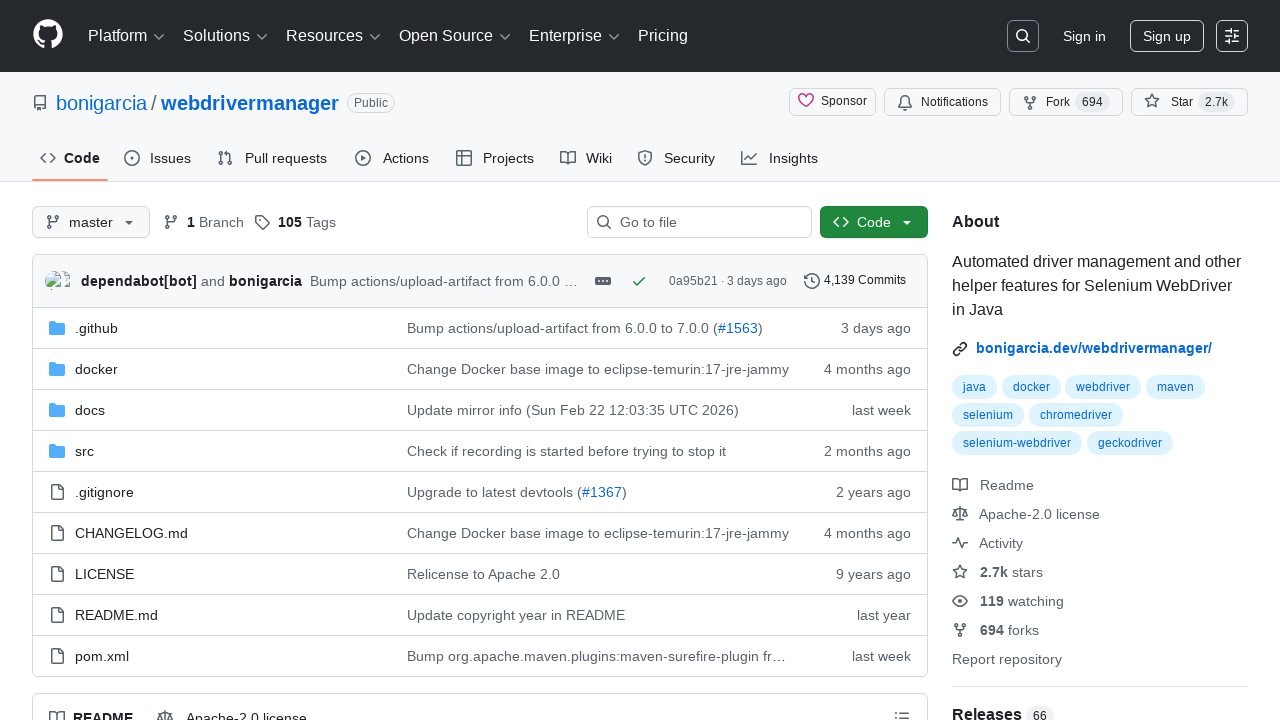

Navigated to WebDriverManager GitHub repository
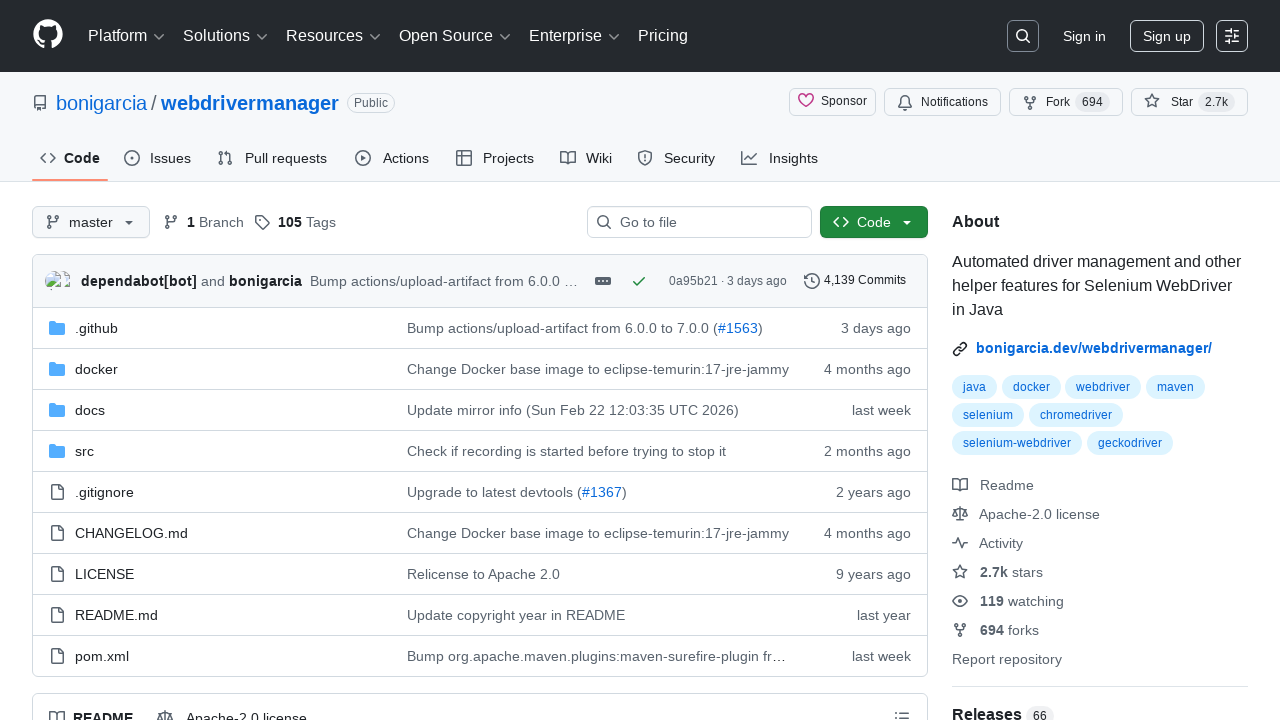

Page title contains 'Selenium WebDriver'
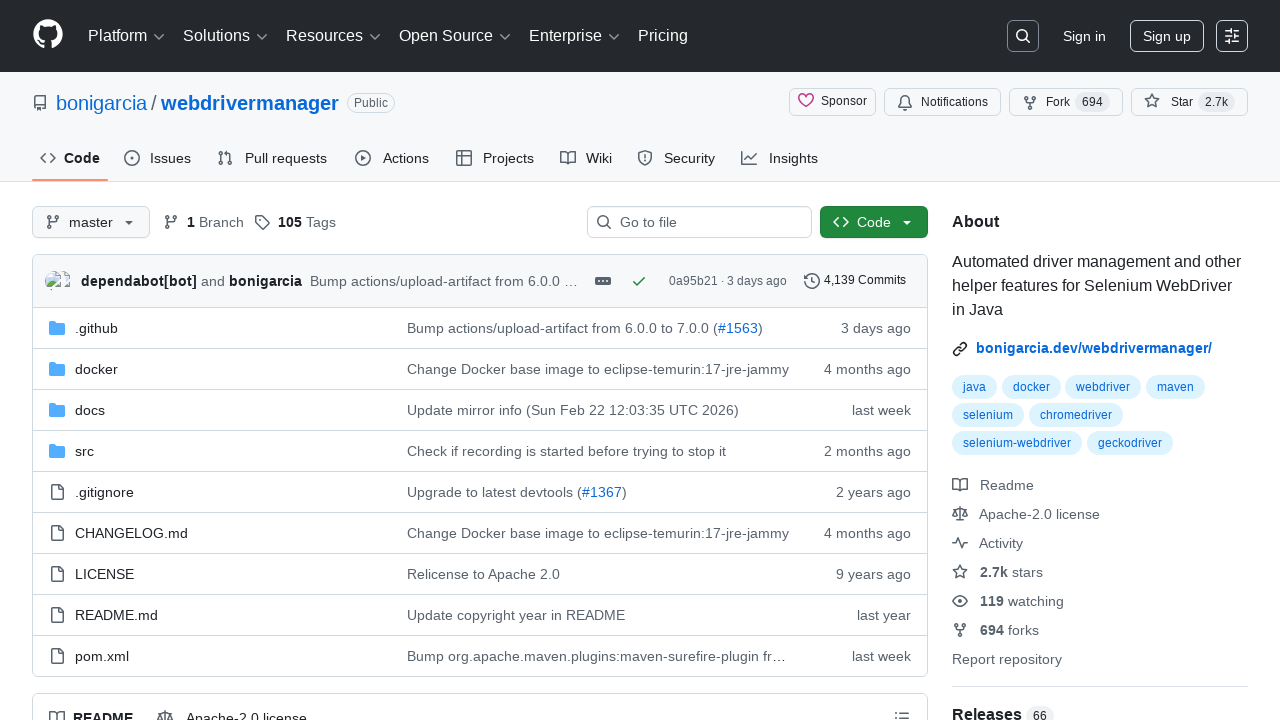

Retrieved page title
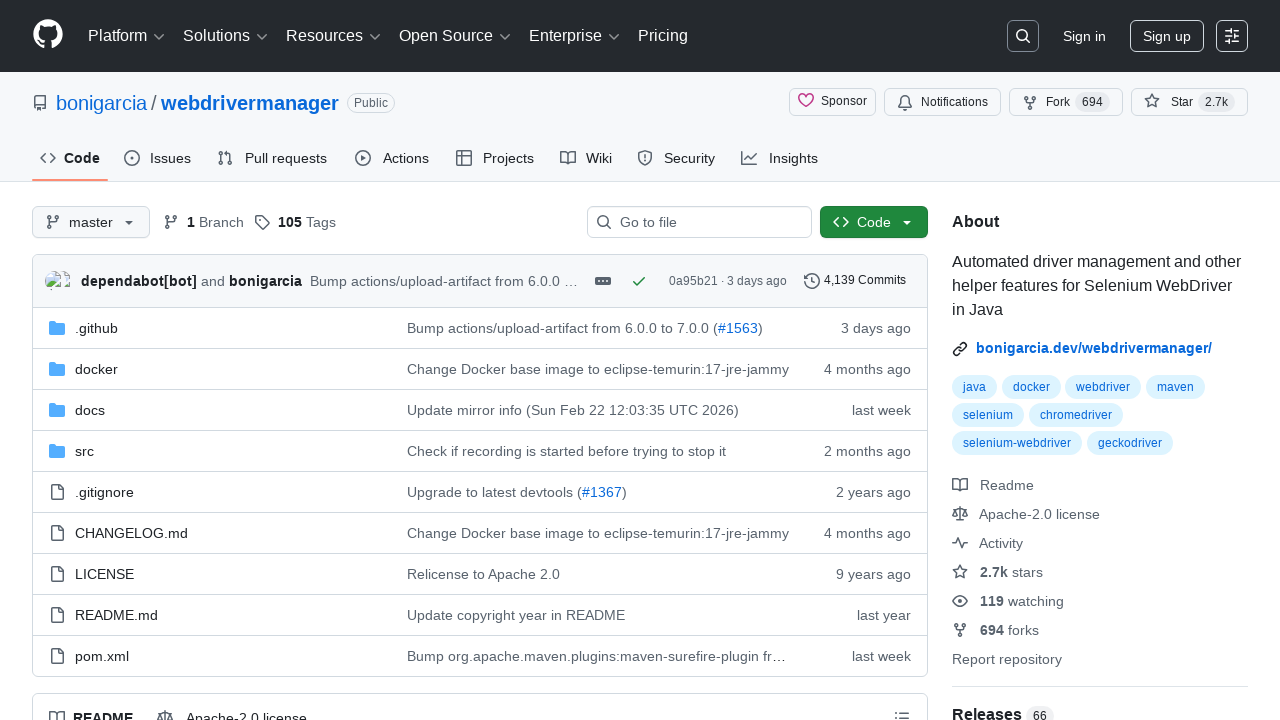

Verified page title contains 'WebDriverManager' (case insensitive)
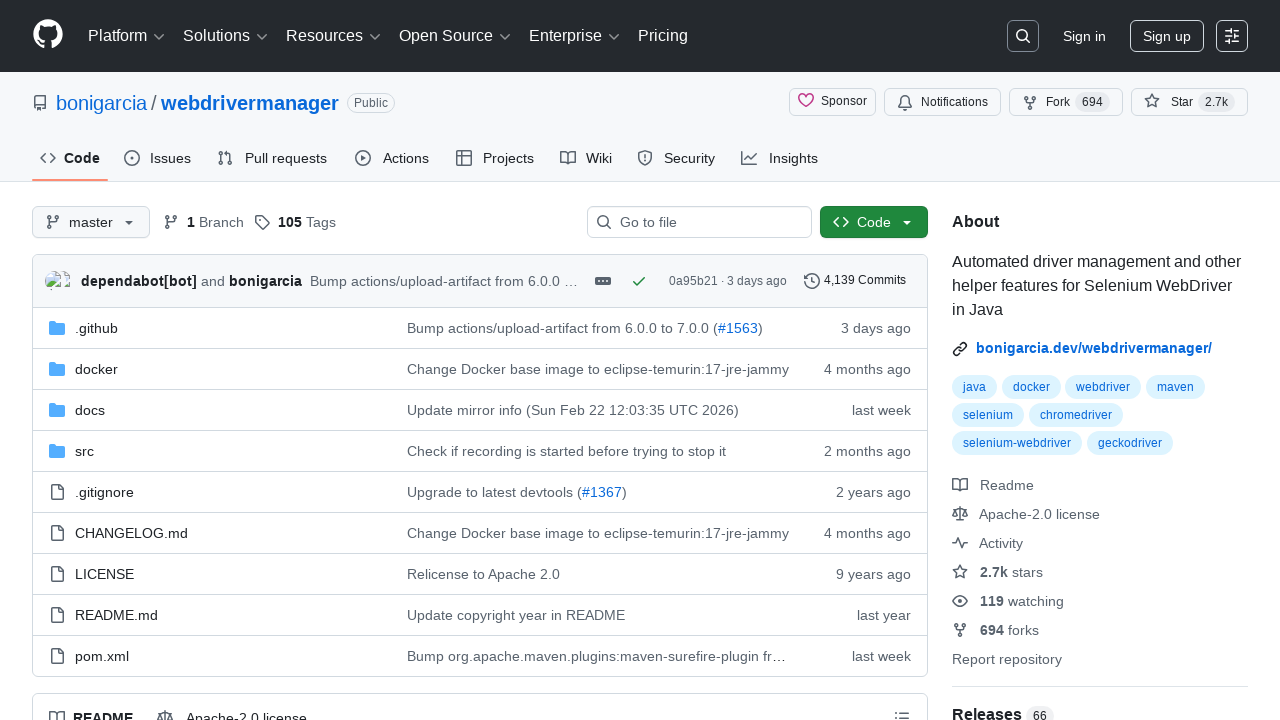

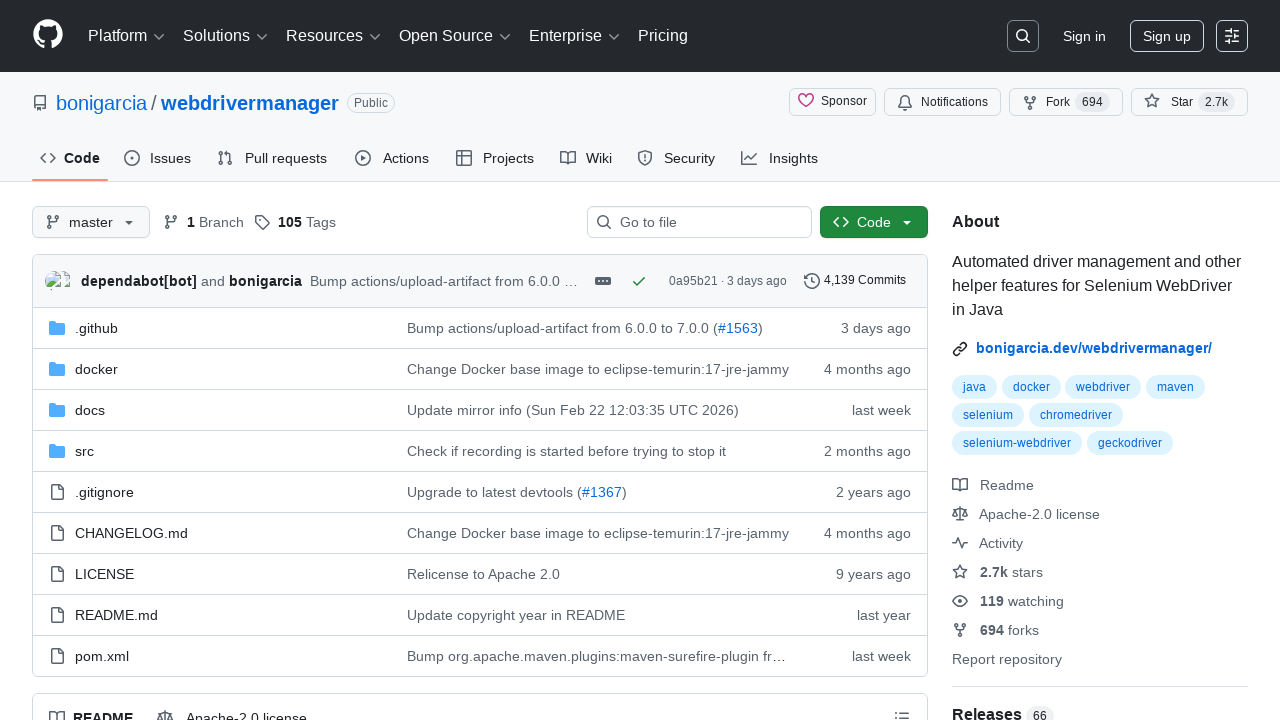